Tests navigation on SpiceJet website by hovering over the "About Us" section in the footer and clicking the "Fleet" link, then verifies the new page title contains "Fleet".

Starting URL: http://spicejet.com/

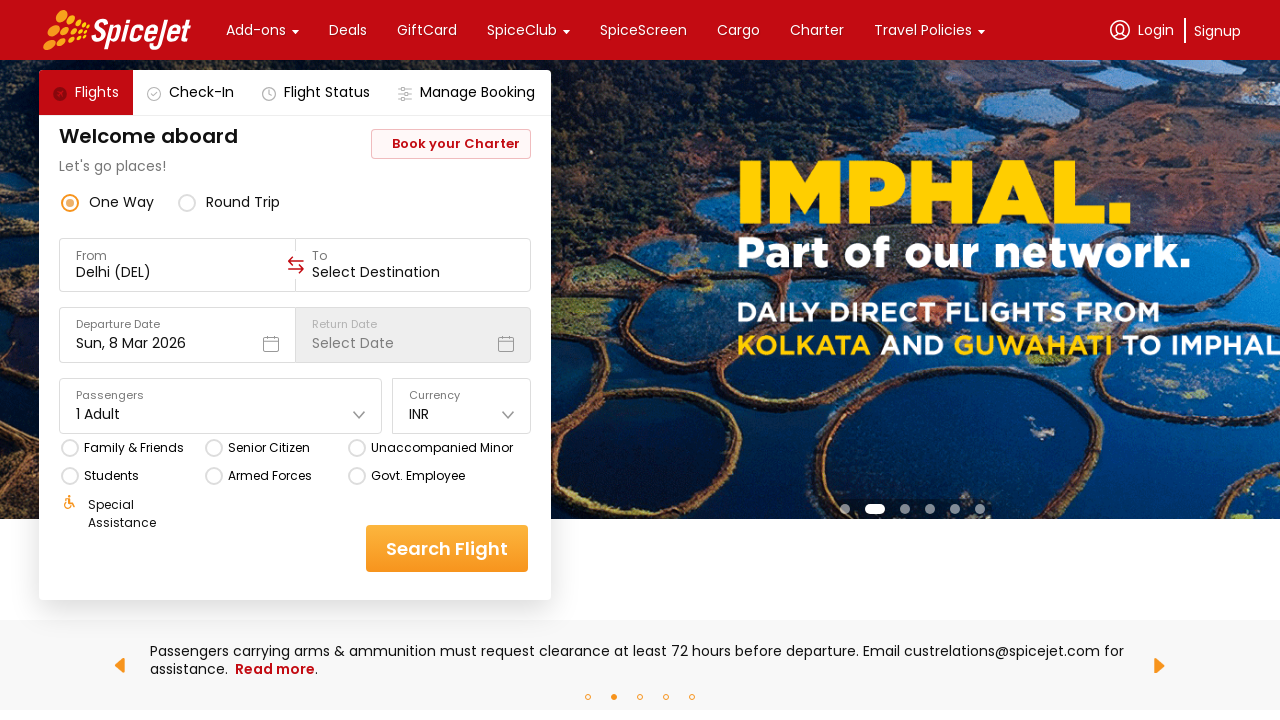

Hovered over 'About Us' section in the footer at (147, 360) on xpath=//*[.='About Us']
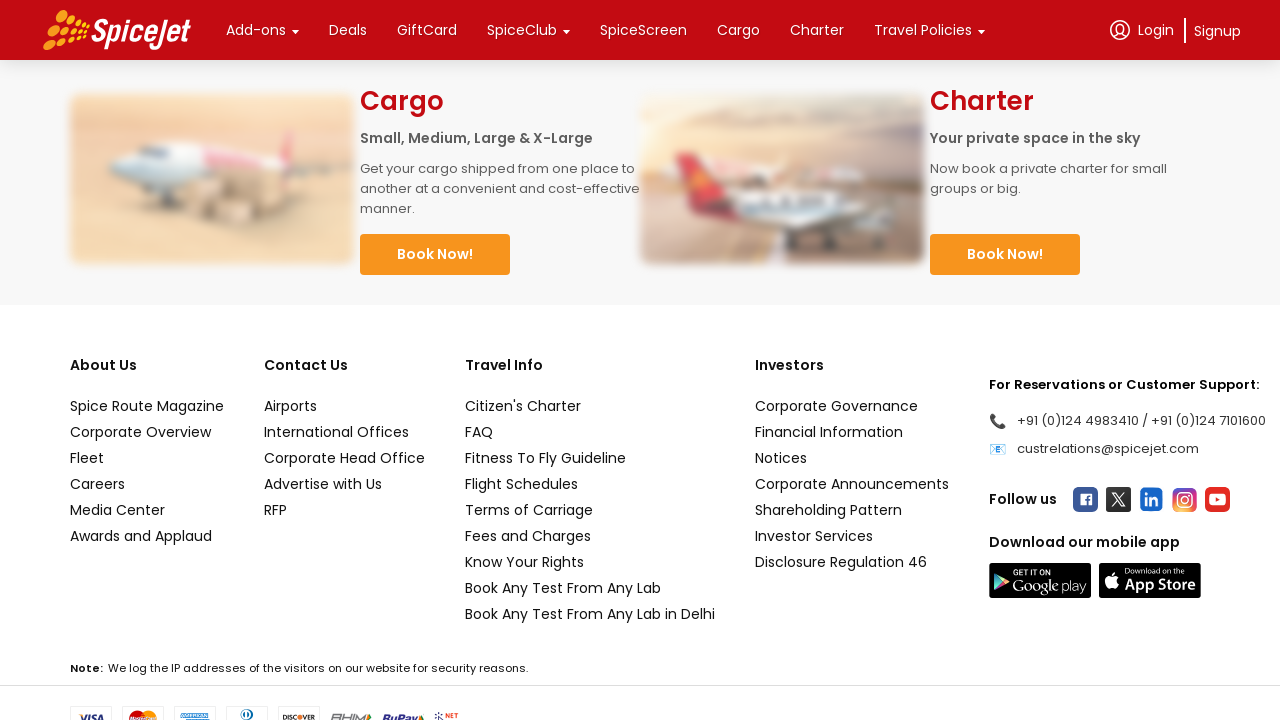

Clicked on the 'Fleet' link at (147, 458) on xpath=//*[text()='Fleet']
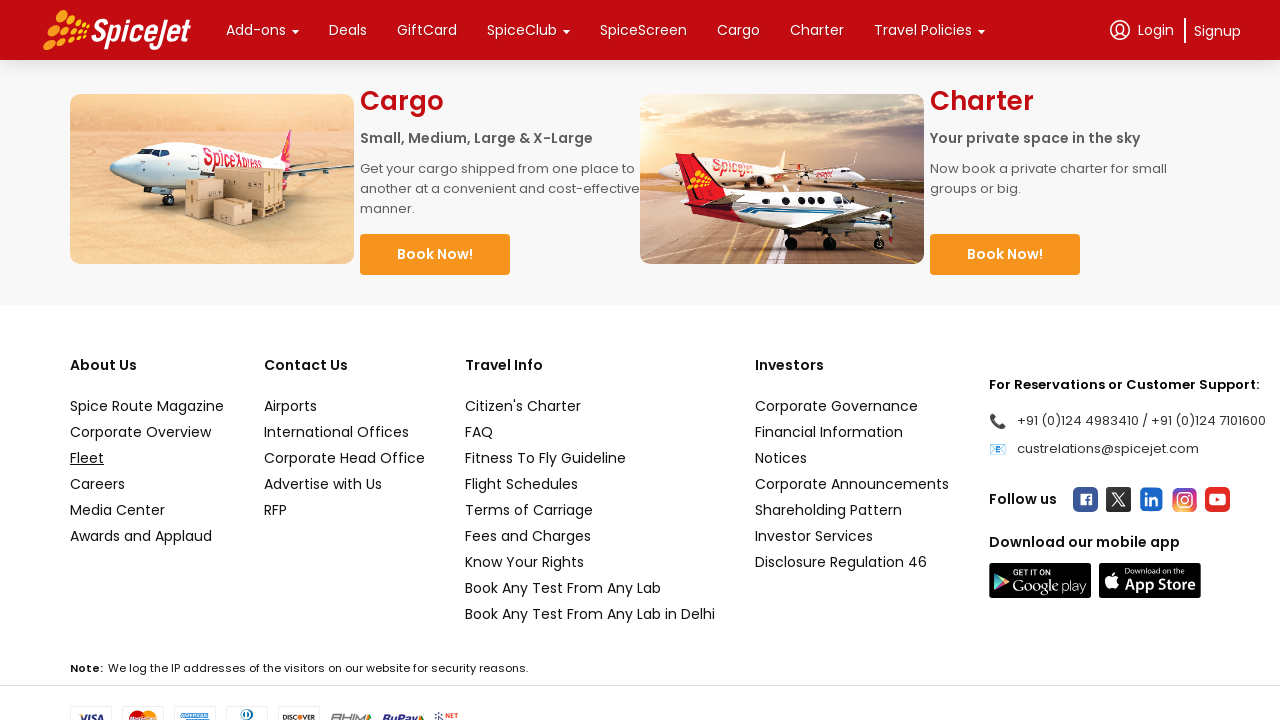

Clicked Fleet link to open new page at (147, 458) on xpath=//*[text()='Fleet']
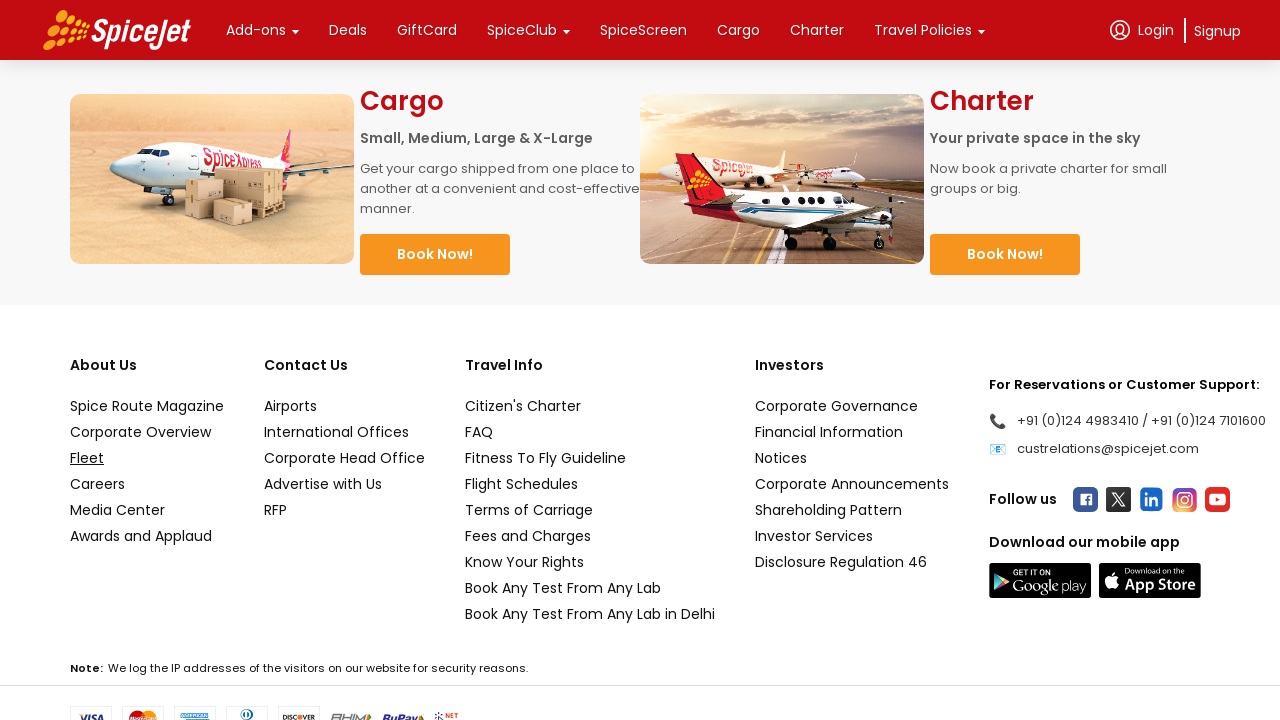

New page loaded and ready
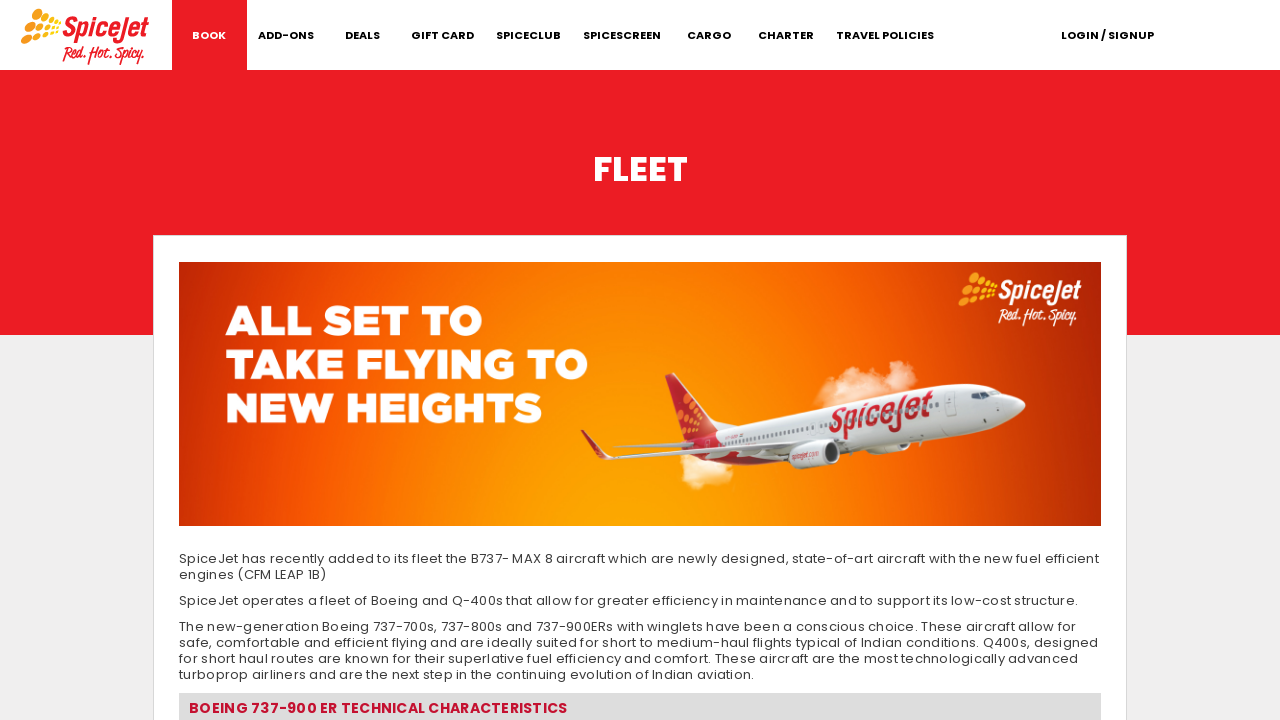

Verified page title contains 'Fleet'
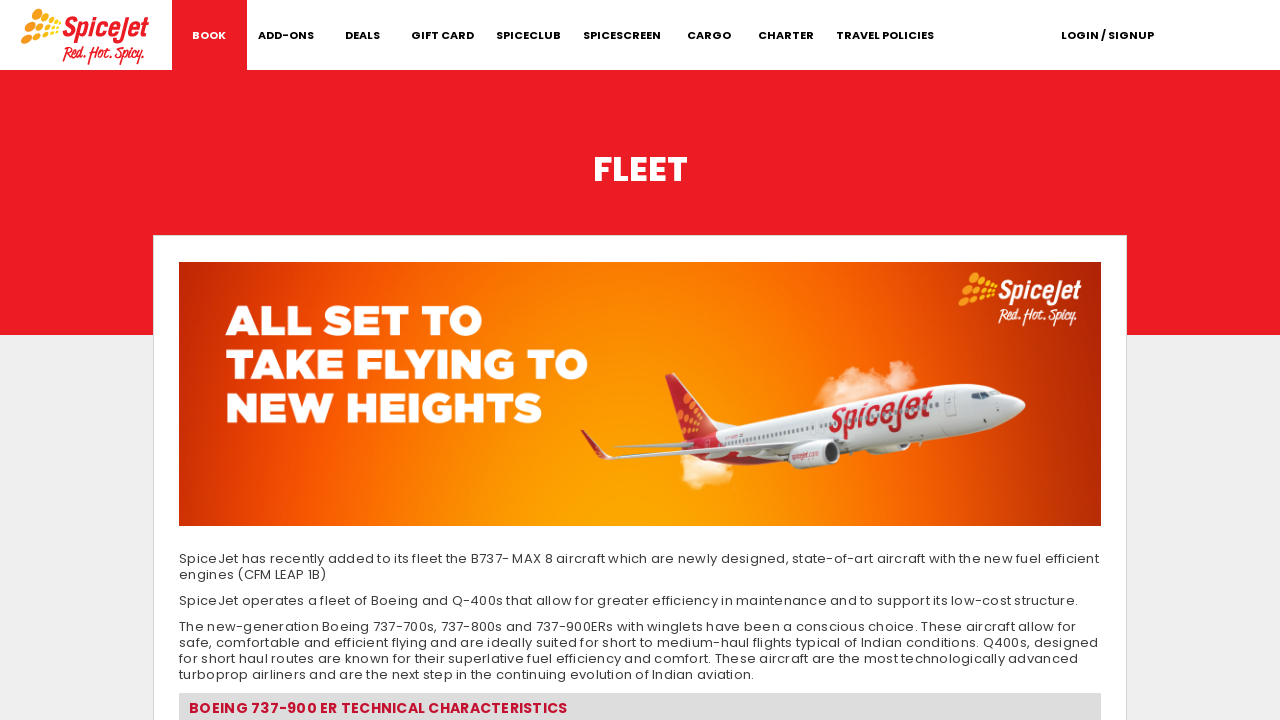

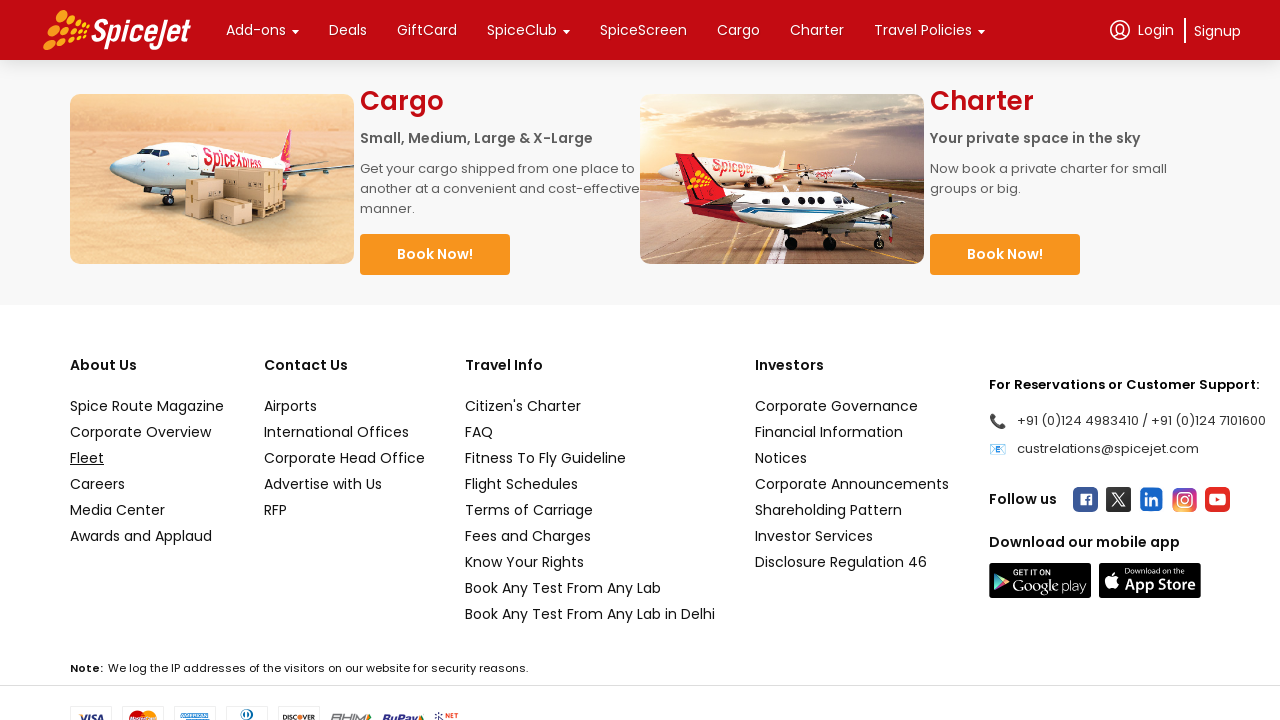